Clicks the prompt alert button, dismisses it, and verifies no result is displayed

Starting URL: https://demoqa.com/alerts

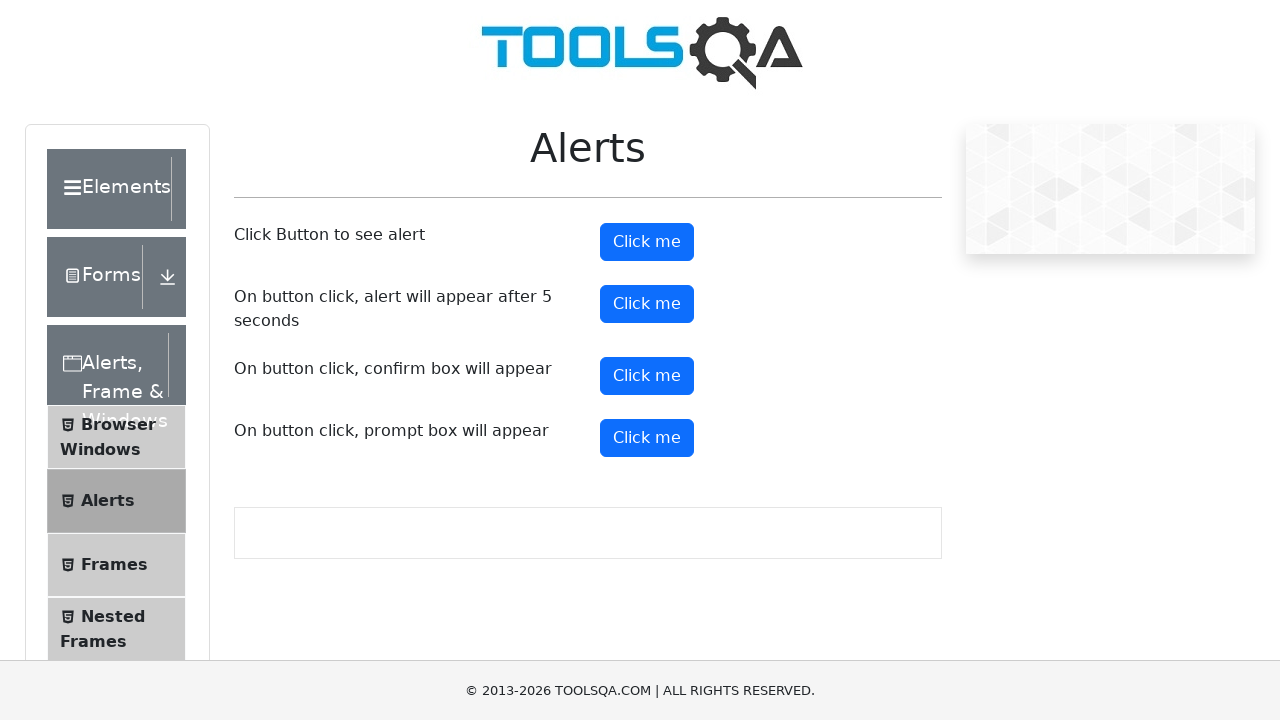

Set up dialog handler to dismiss the prompt alert
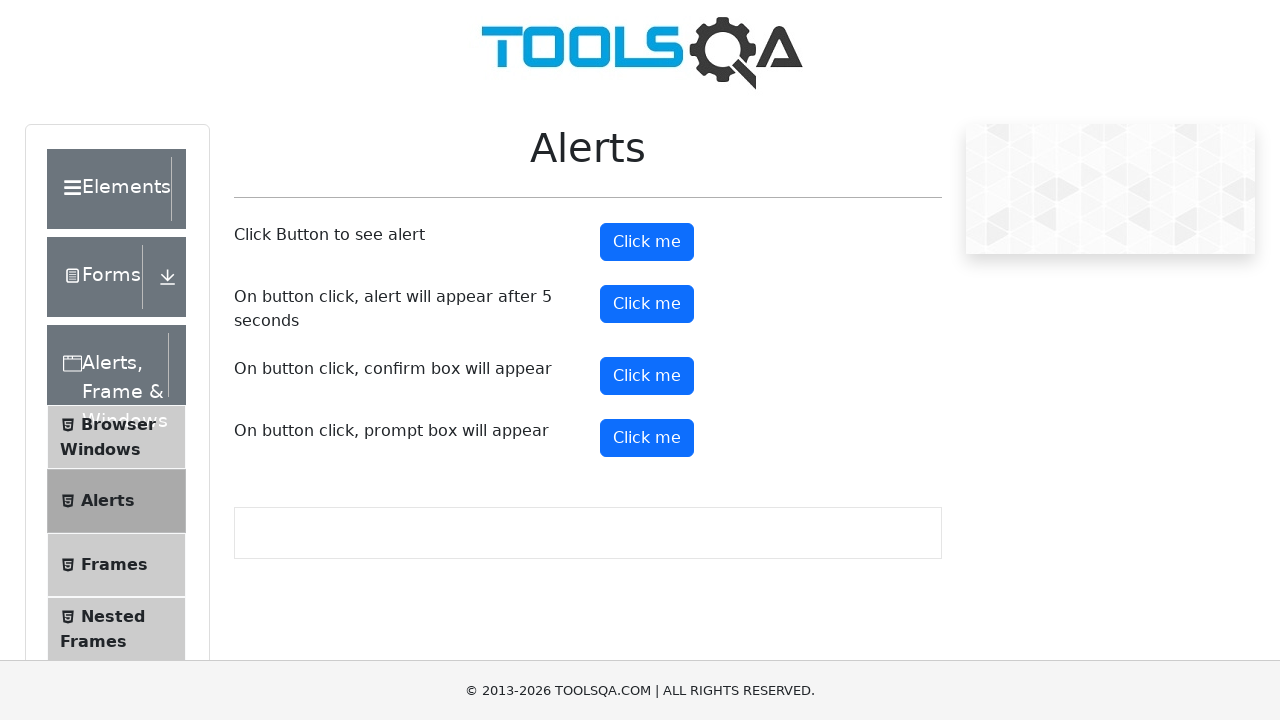

Clicked the prompt alert button at (647, 438) on #promtButton
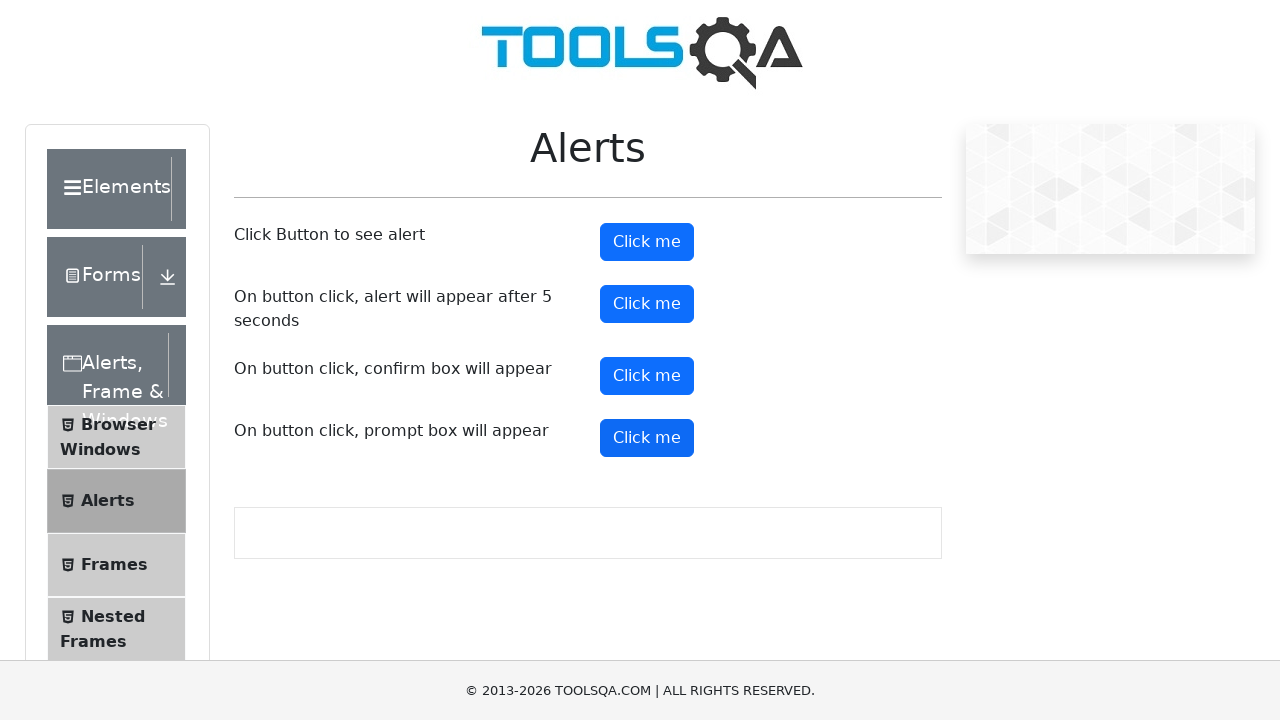

Waited for prompt dialog to be dismissed
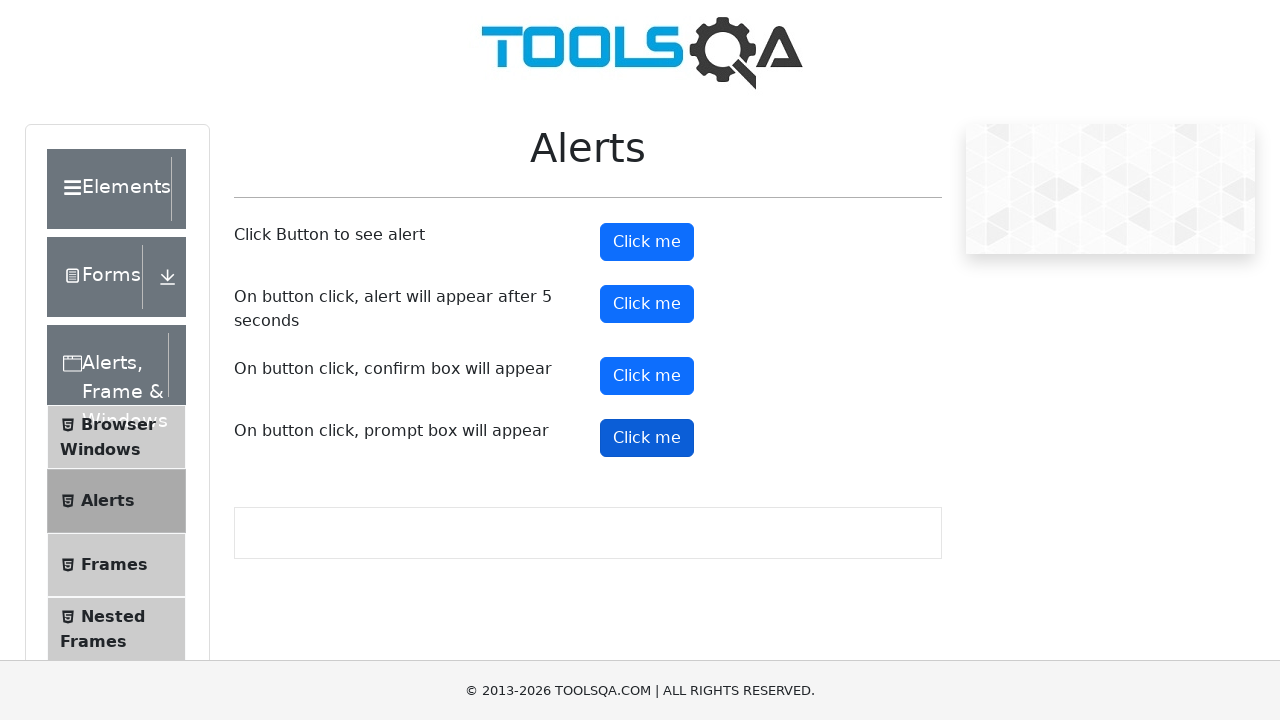

Located prompt result element and checked count
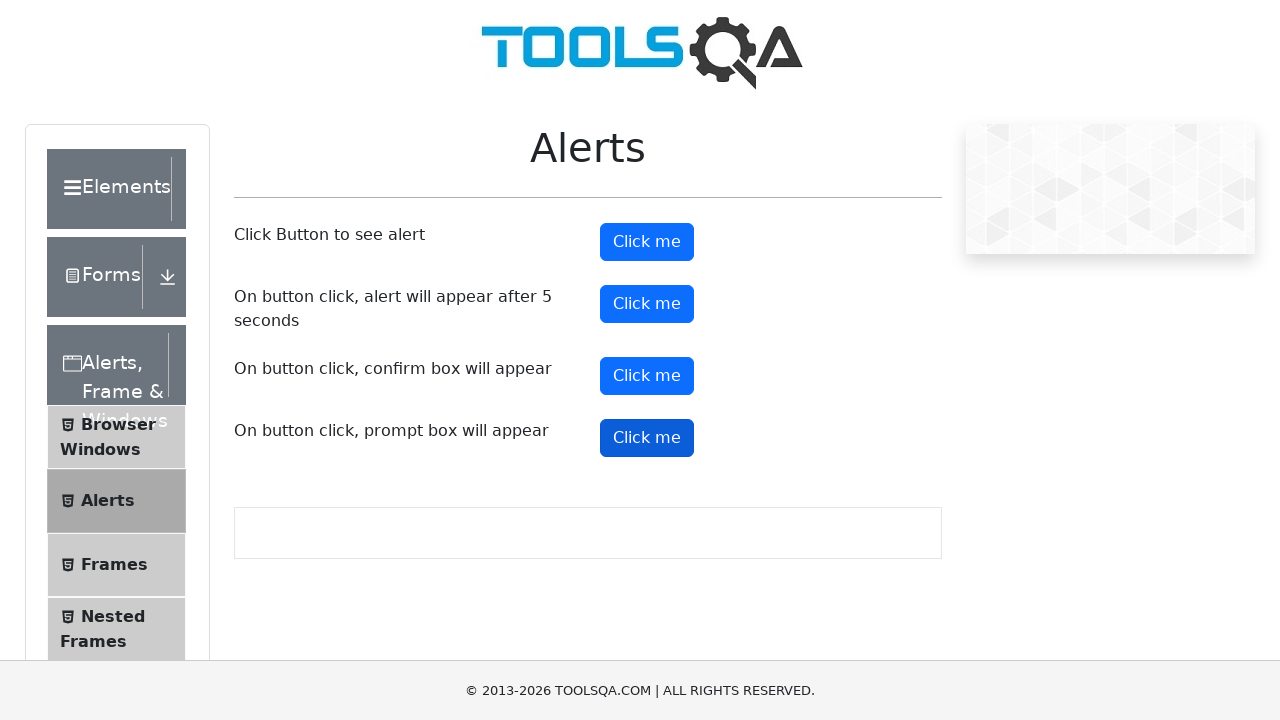

Verified no result is displayed after dismissing prompt alert
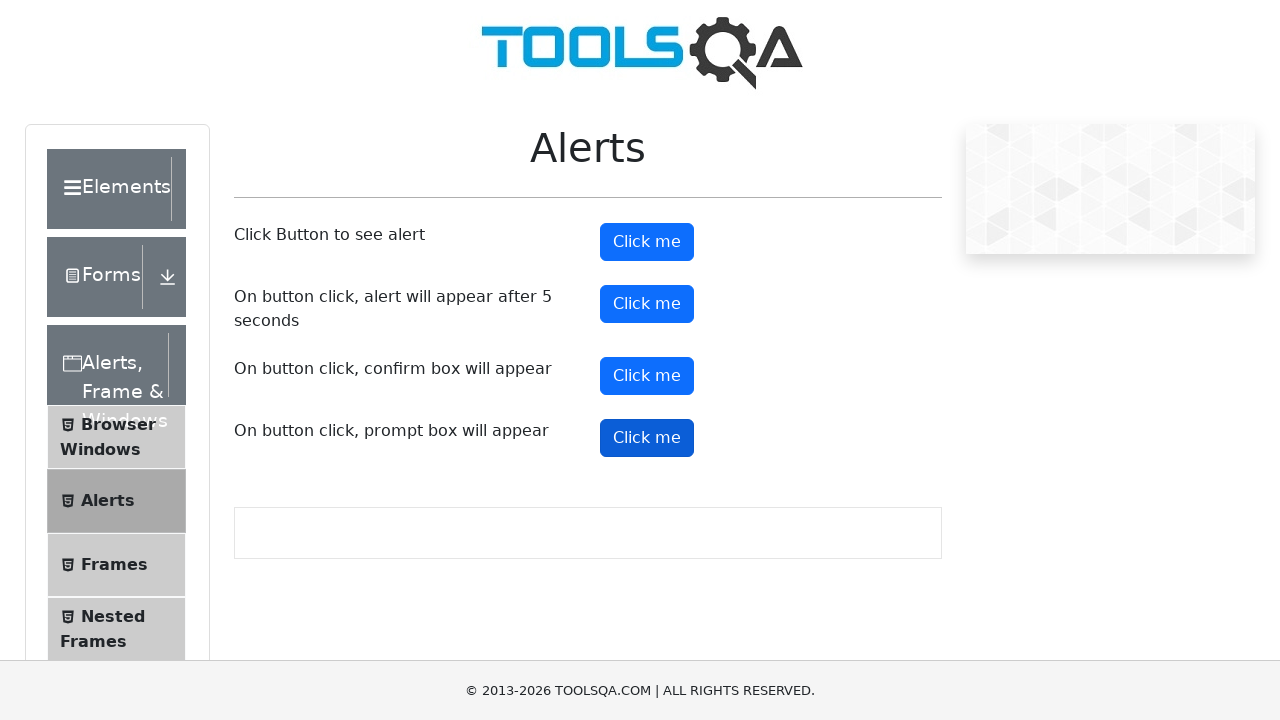

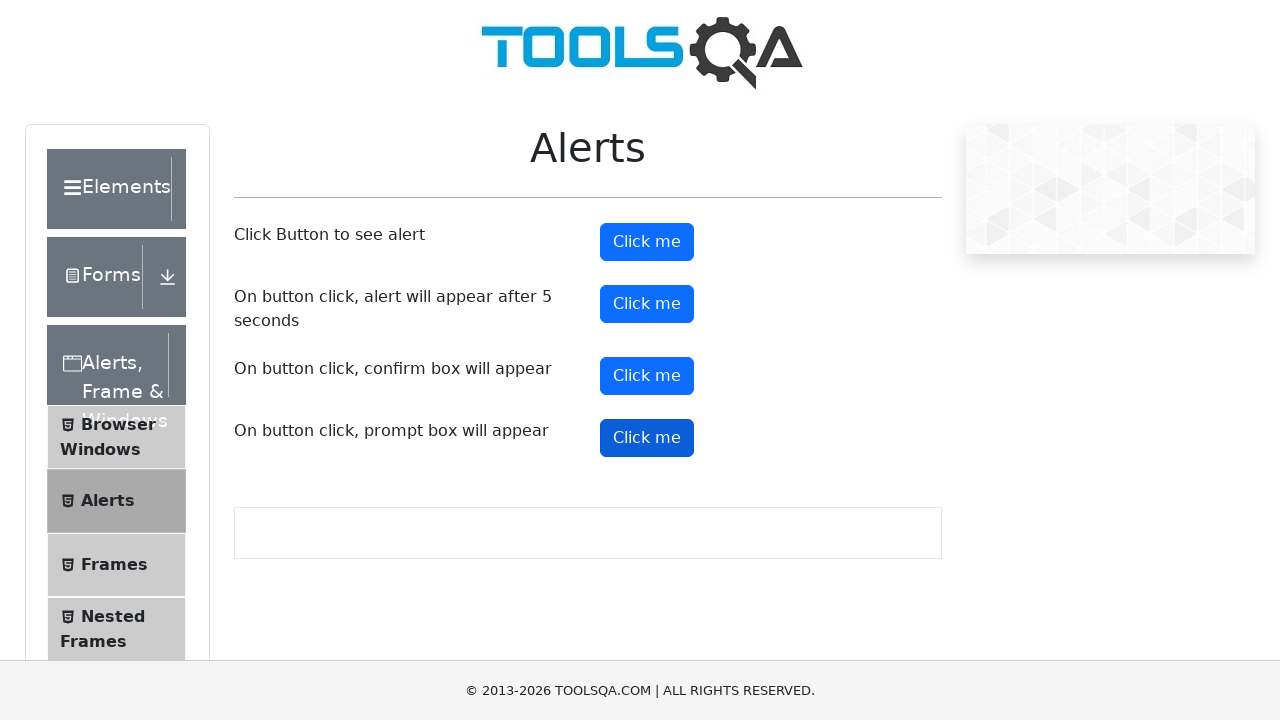